Navigates to a test automation practice page and verifies that specific elements (colors dropdown and alert button) are present and visible on the page.

Starting URL: https://testautomationpractice.blogspot.com/

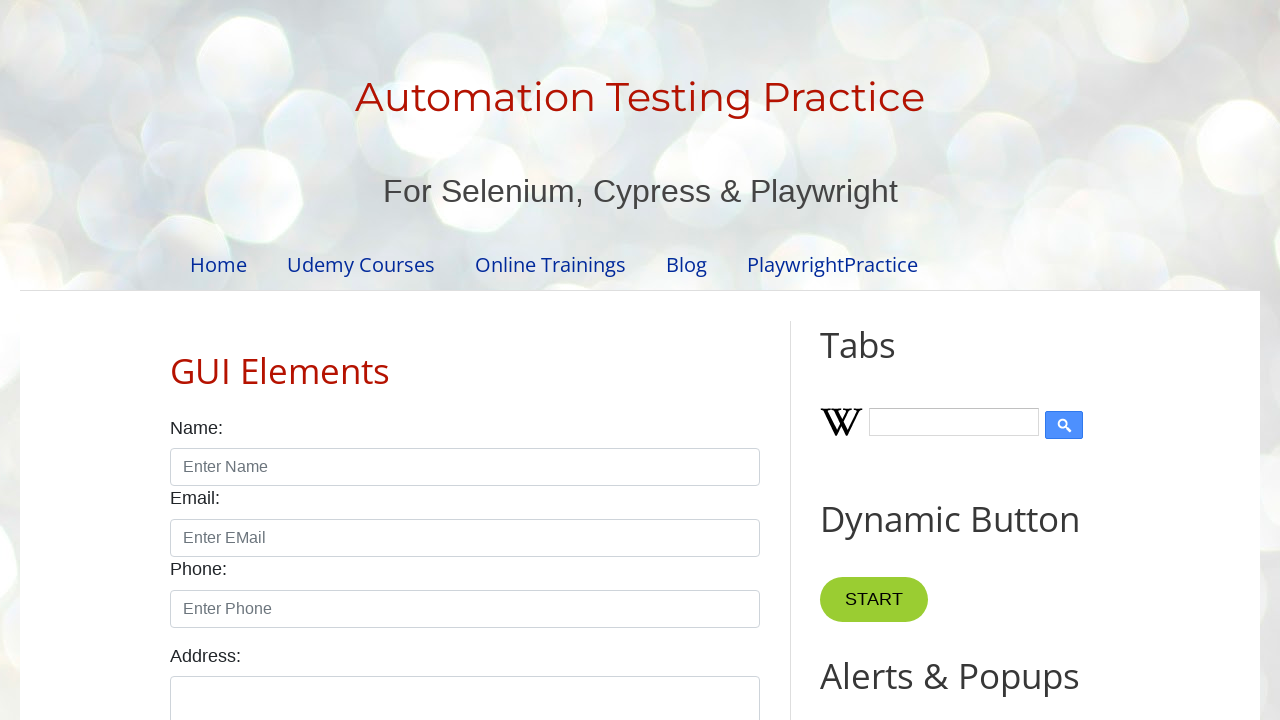

Navigated to test automation practice page
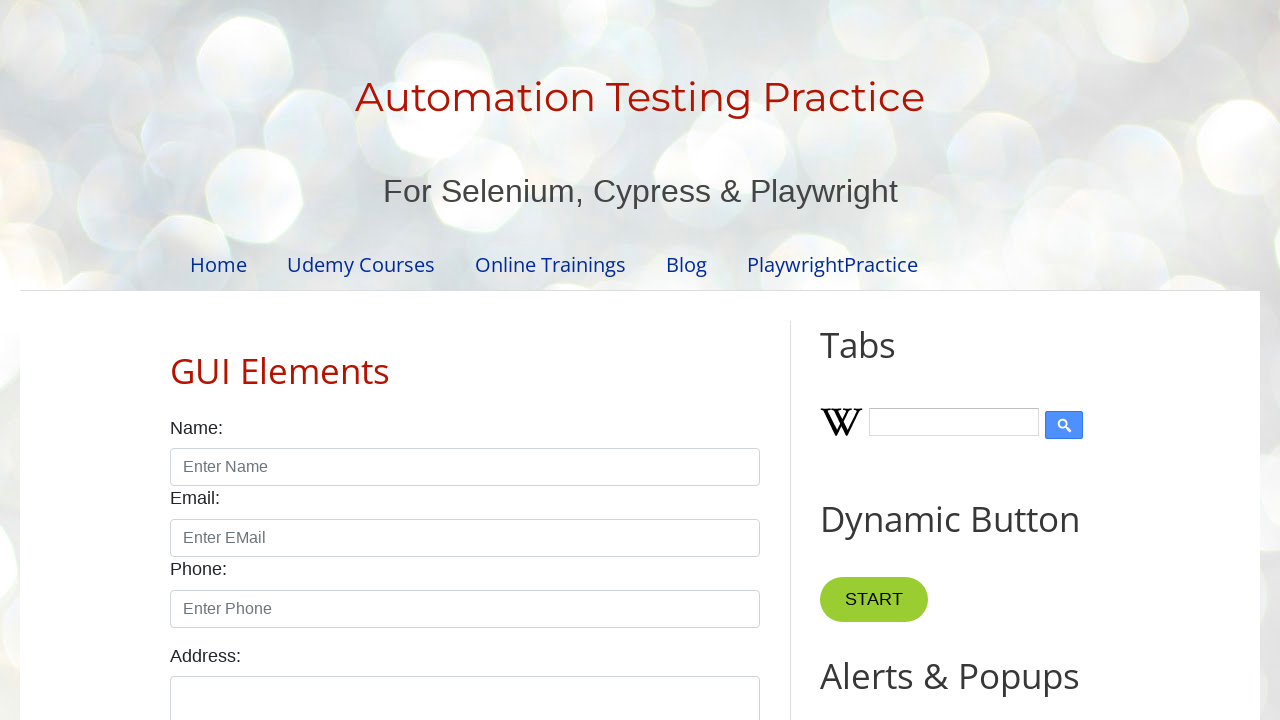

Colors dropdown element loaded
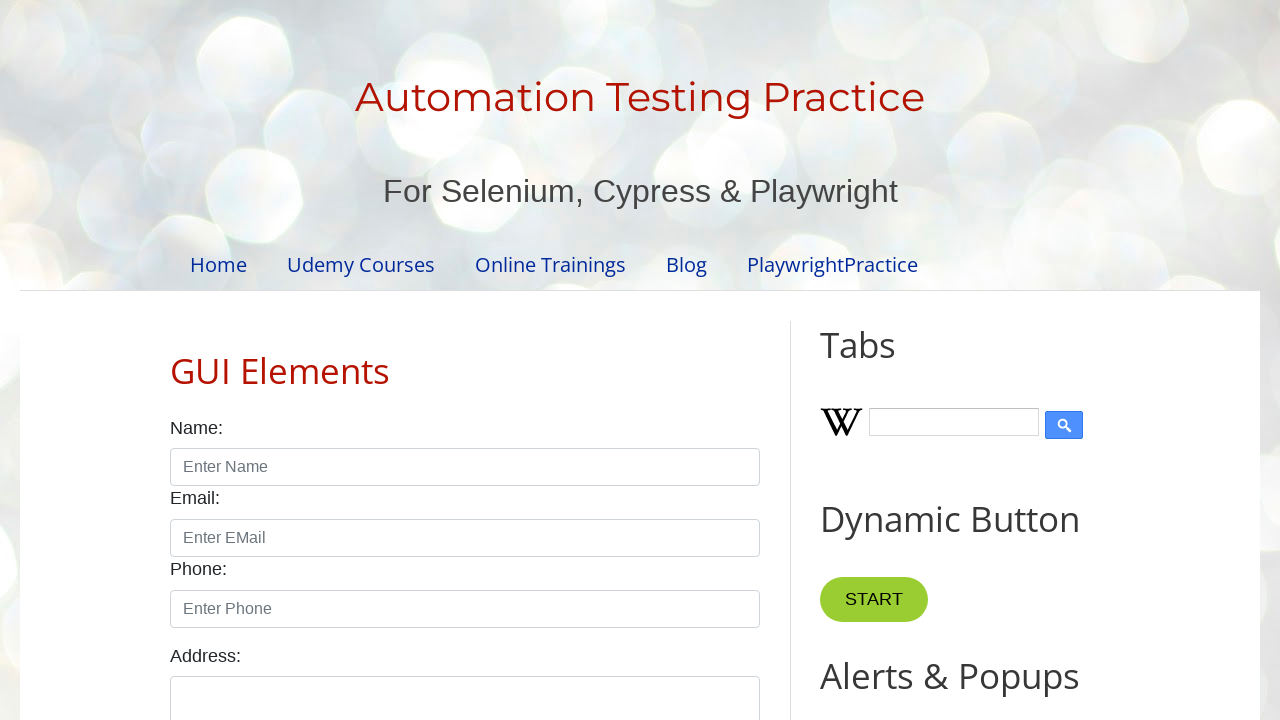

Located colors dropdown element
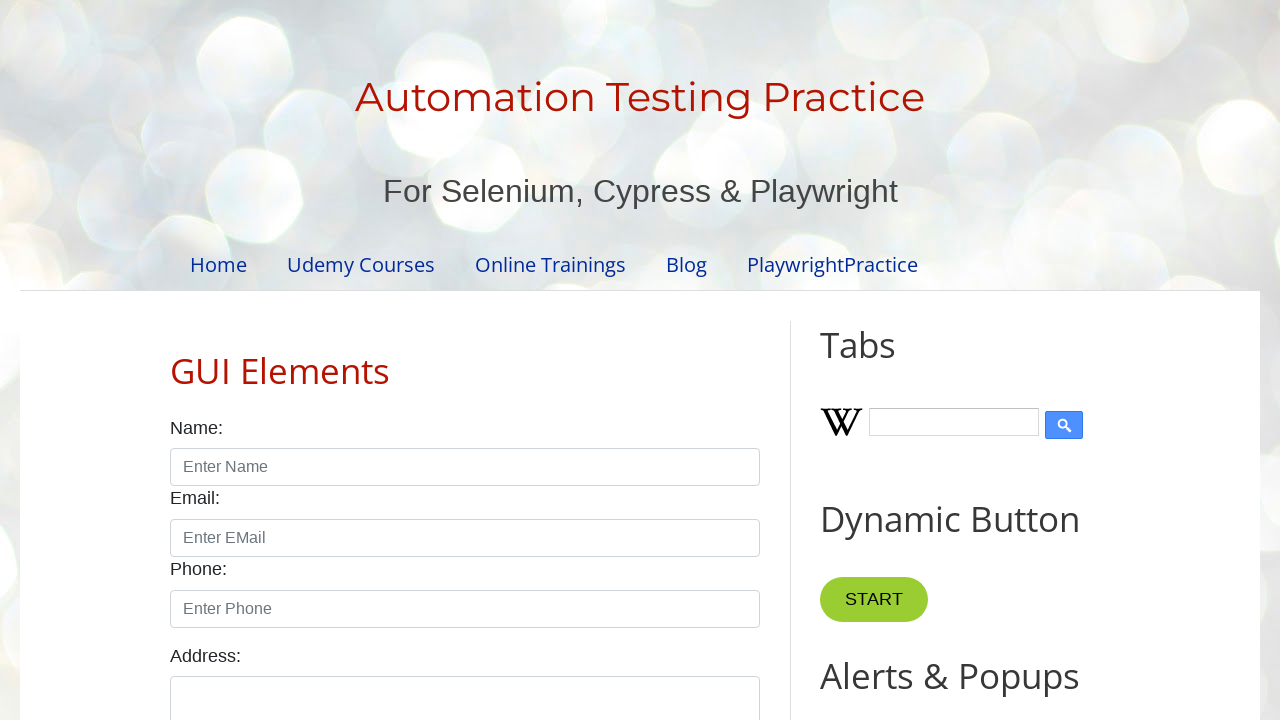

Verified colors dropdown is visible
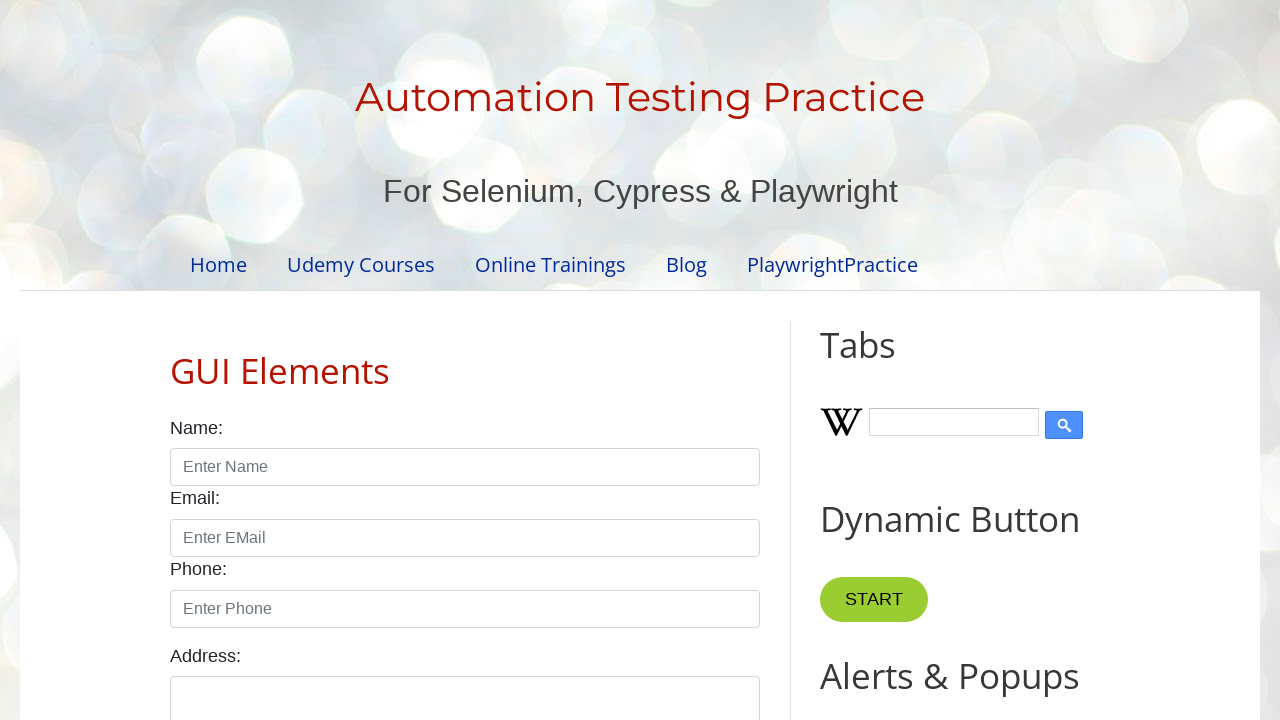

Alert button element loaded
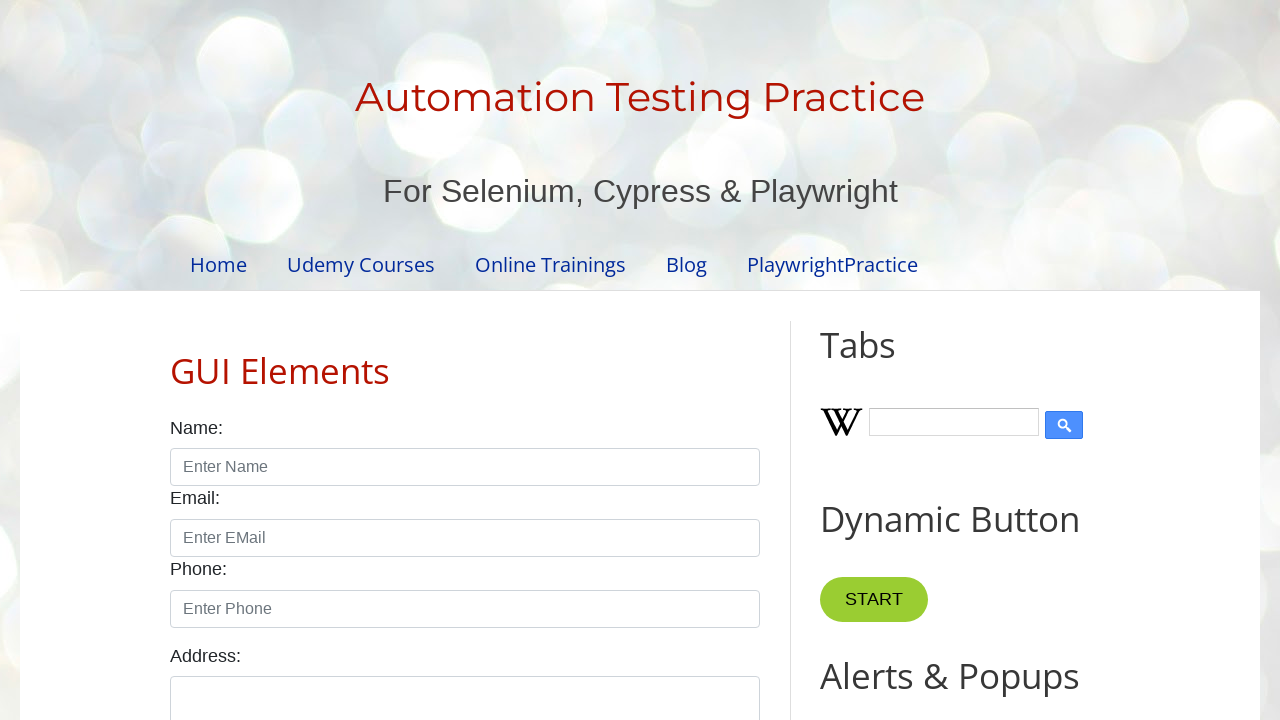

Located alert button element
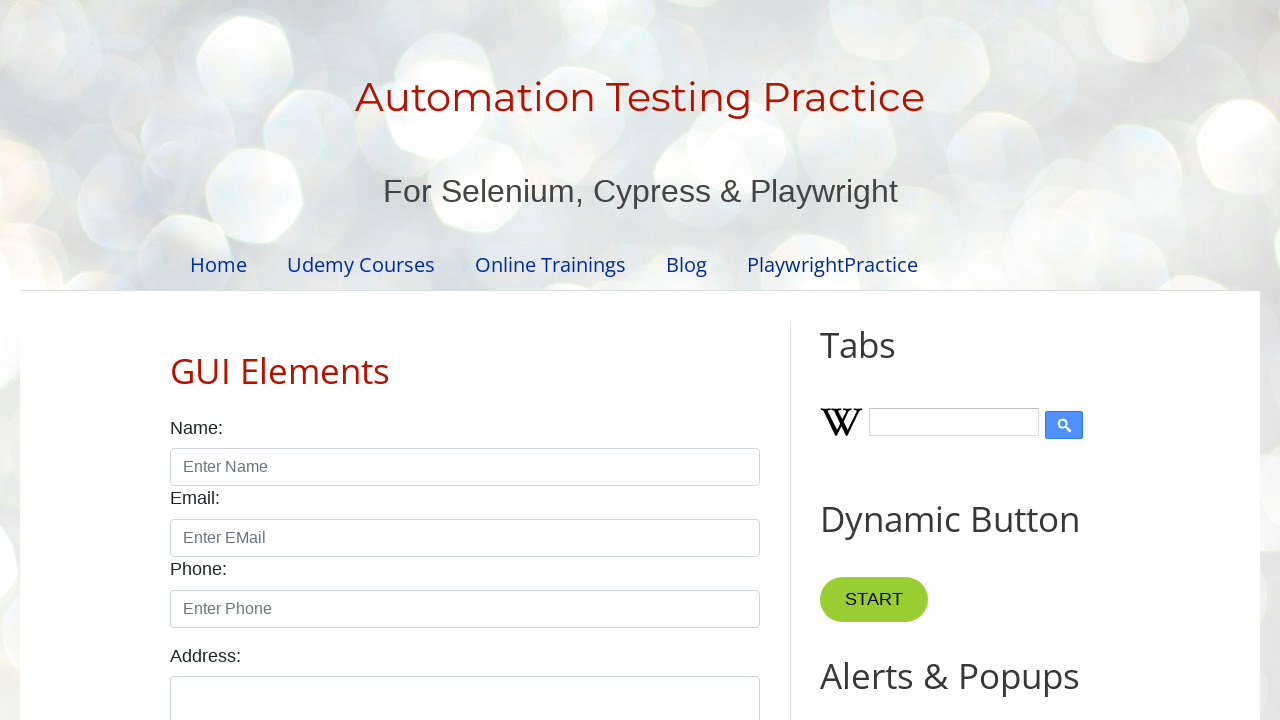

Verified alert button is visible
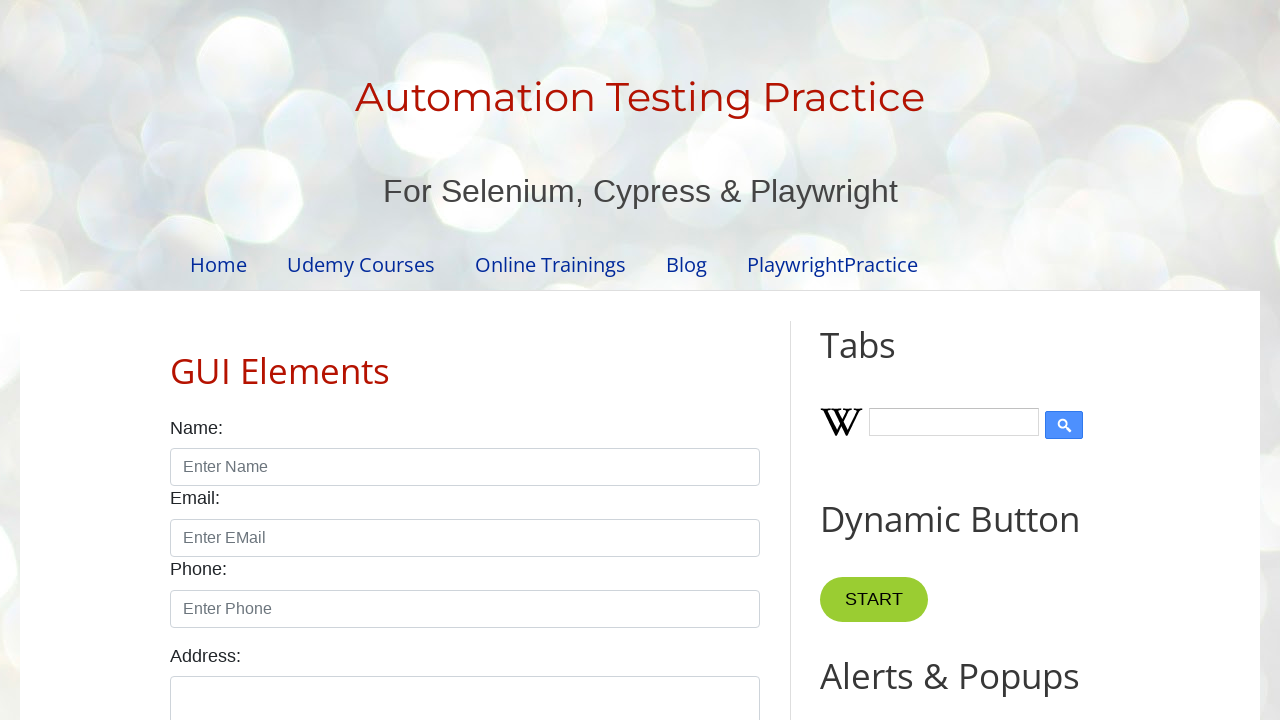

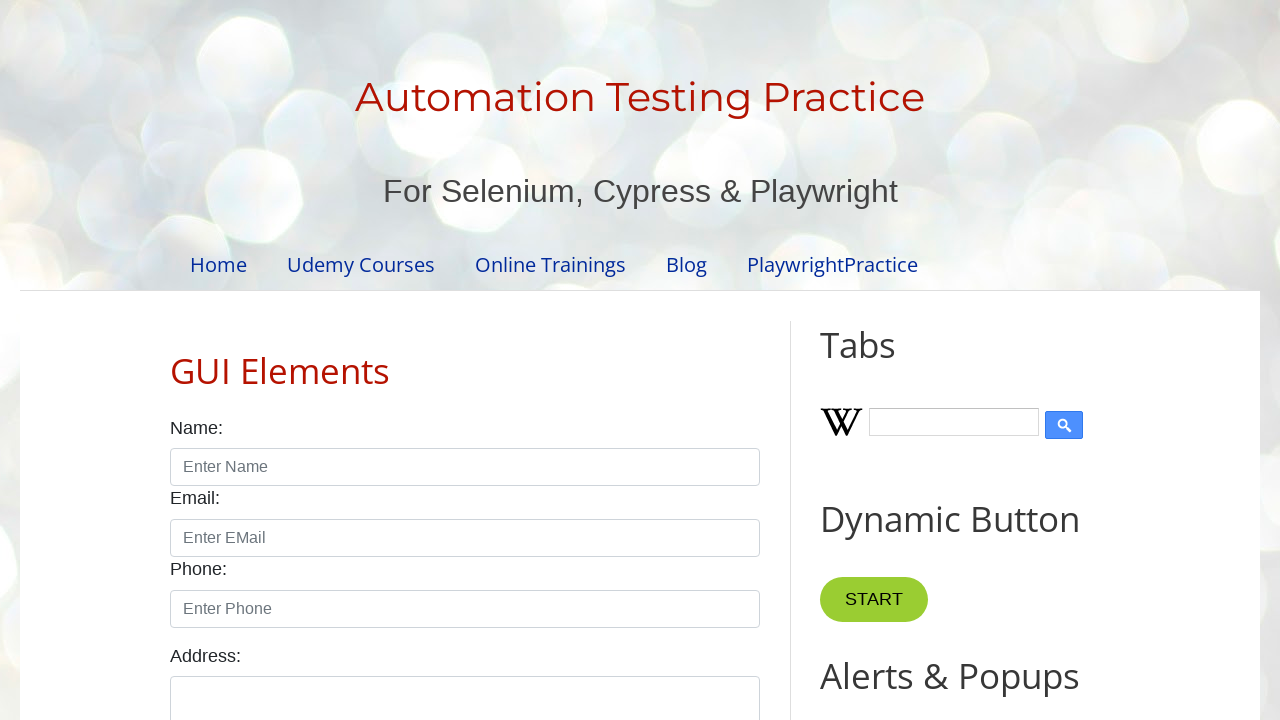